Tests Select2 dropdown functionality by interacting with single-select and multi-select dropdowns, searching for options like "California" and "Hawaii", and navigating to linked documentation.

Starting URL: https://select2.org/selections

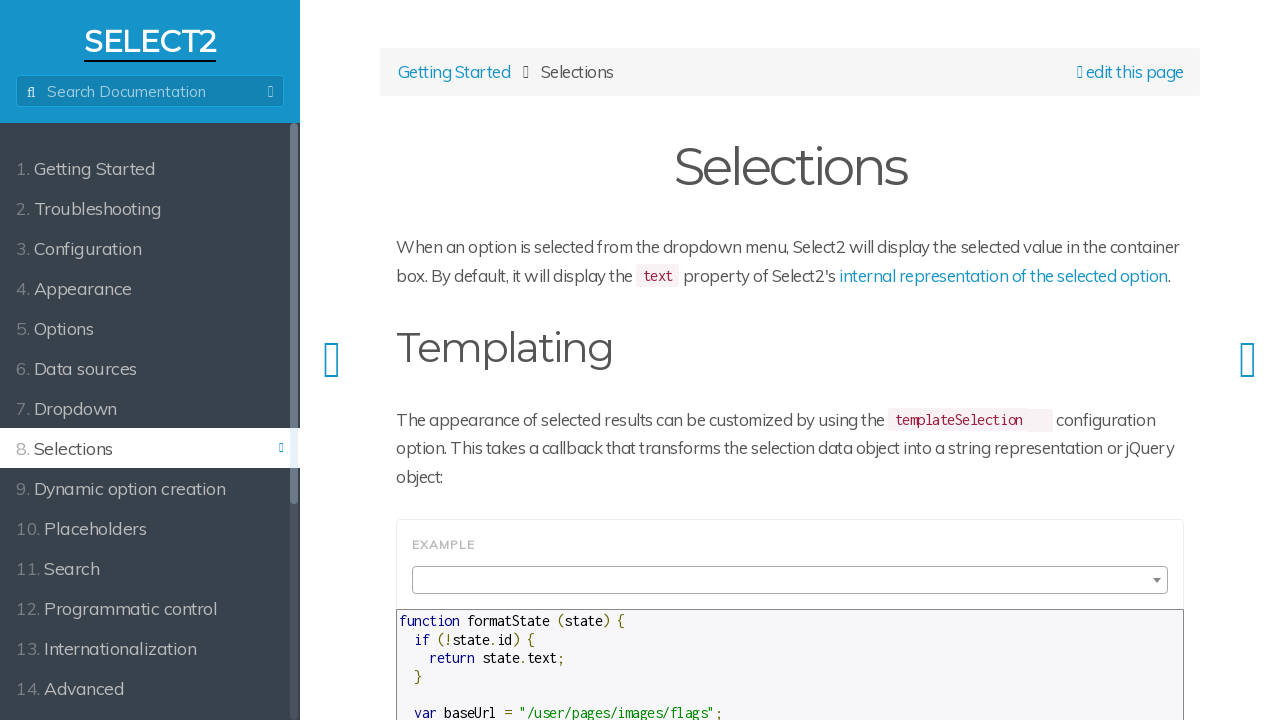

Set viewport size to 1280x680
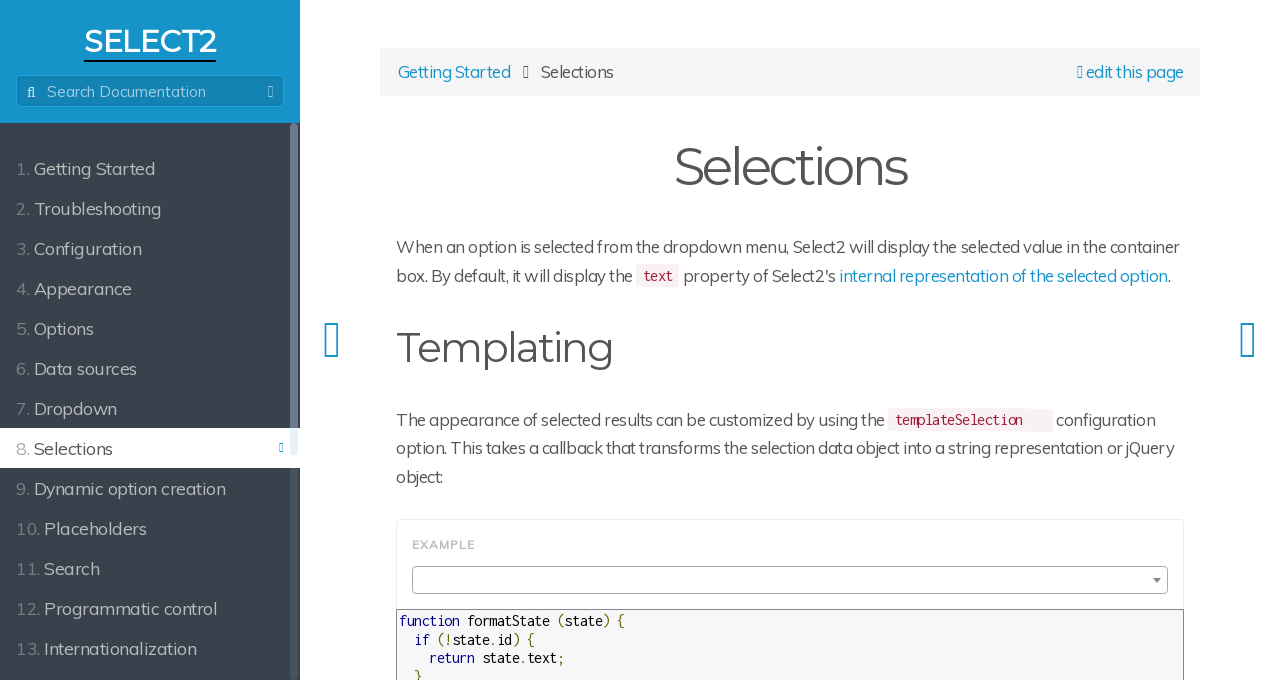

Waited for #built-in-escaping heading to load on Select2 selections page
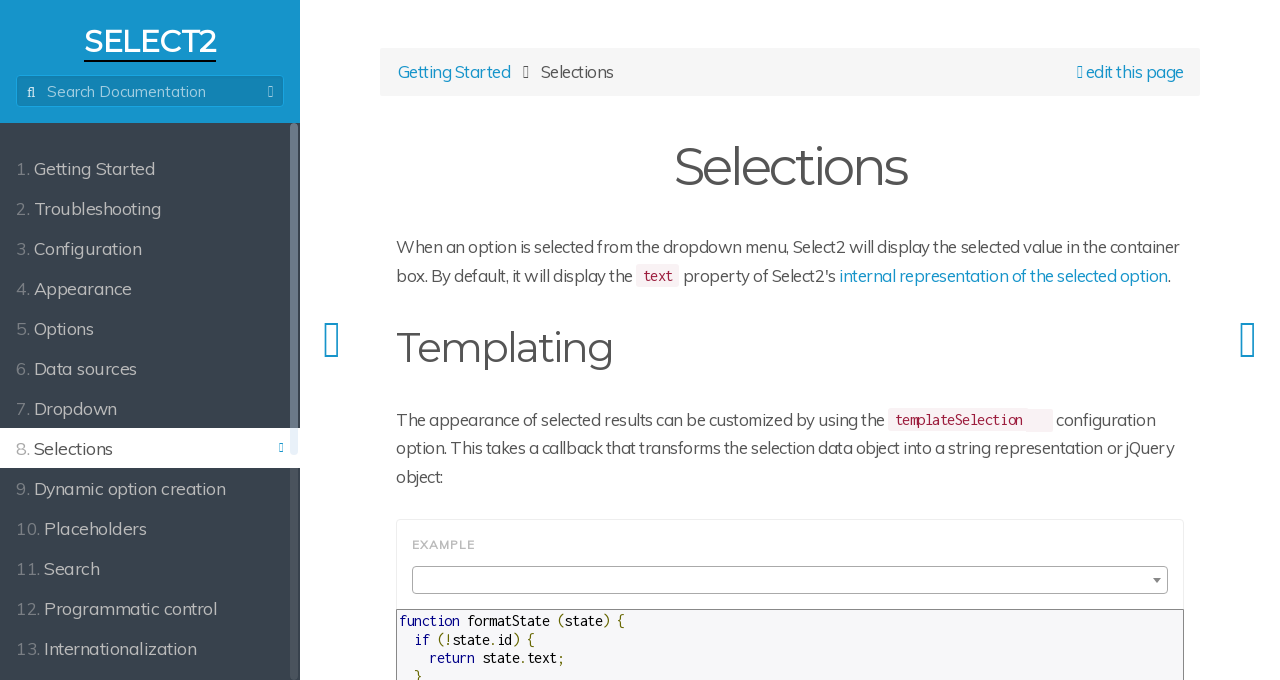

Clicked on body-inner element at (790, 340) on #body-inner
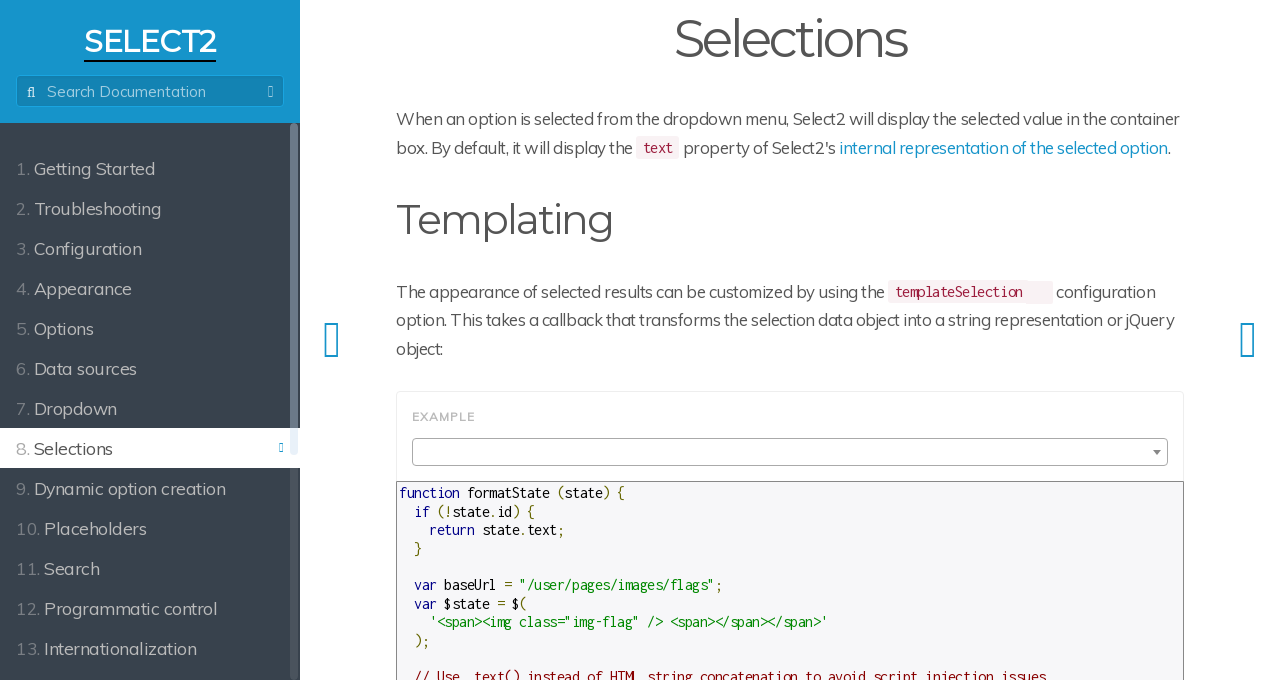

Clicked on single-select dropdown to open it at (790, 452) on .select2-selection--single
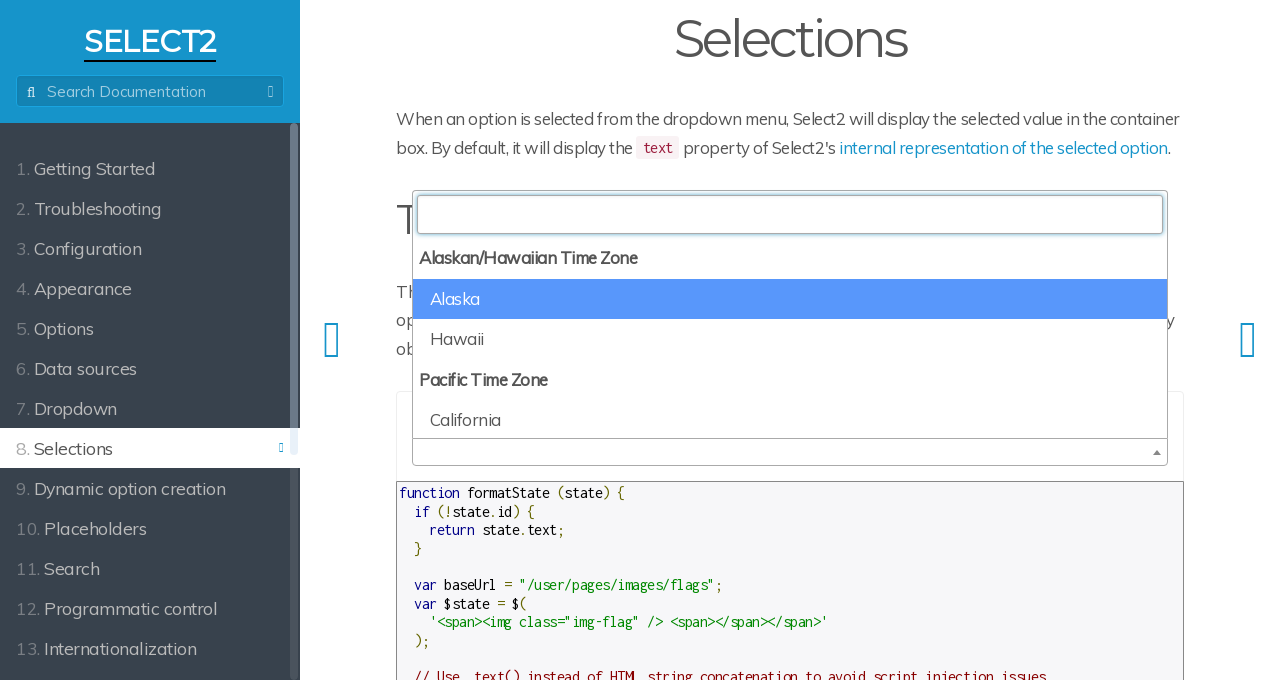

Clicked on search field in single-select dropdown at (790, 215) on .select2-search--dropdown > .select2-search__field
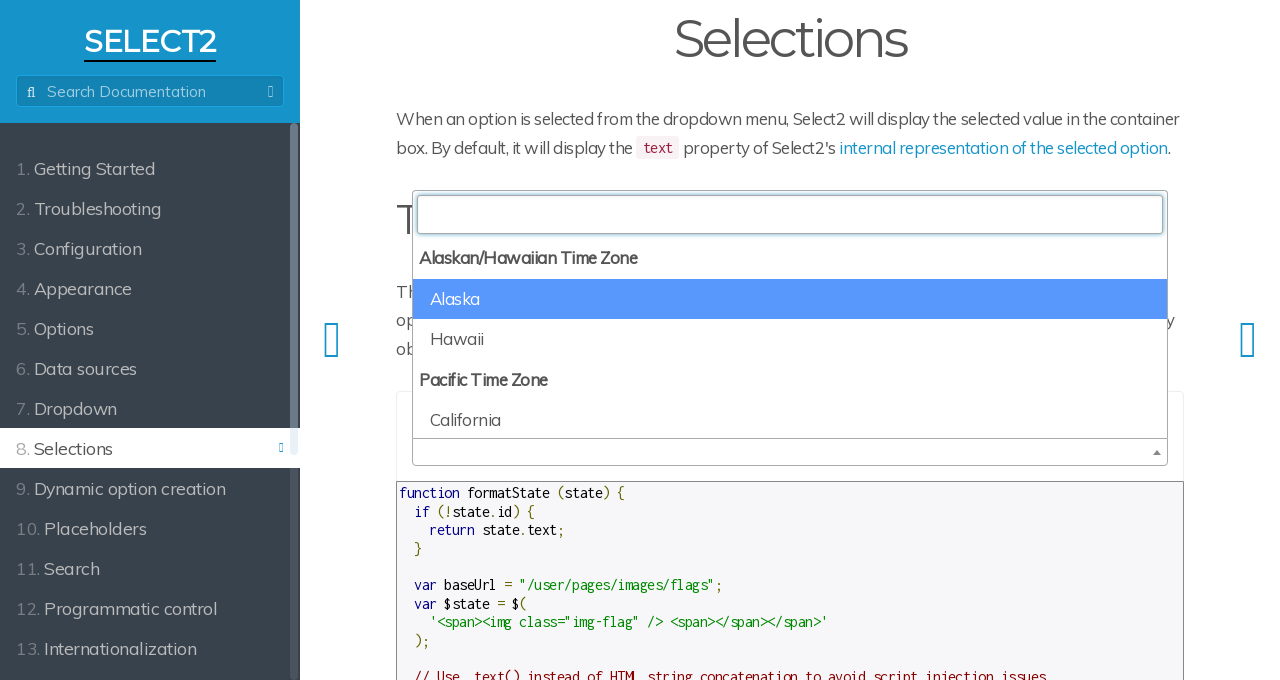

Typed 'California' in single-select search field on .select2-search--dropdown > .select2-search__field
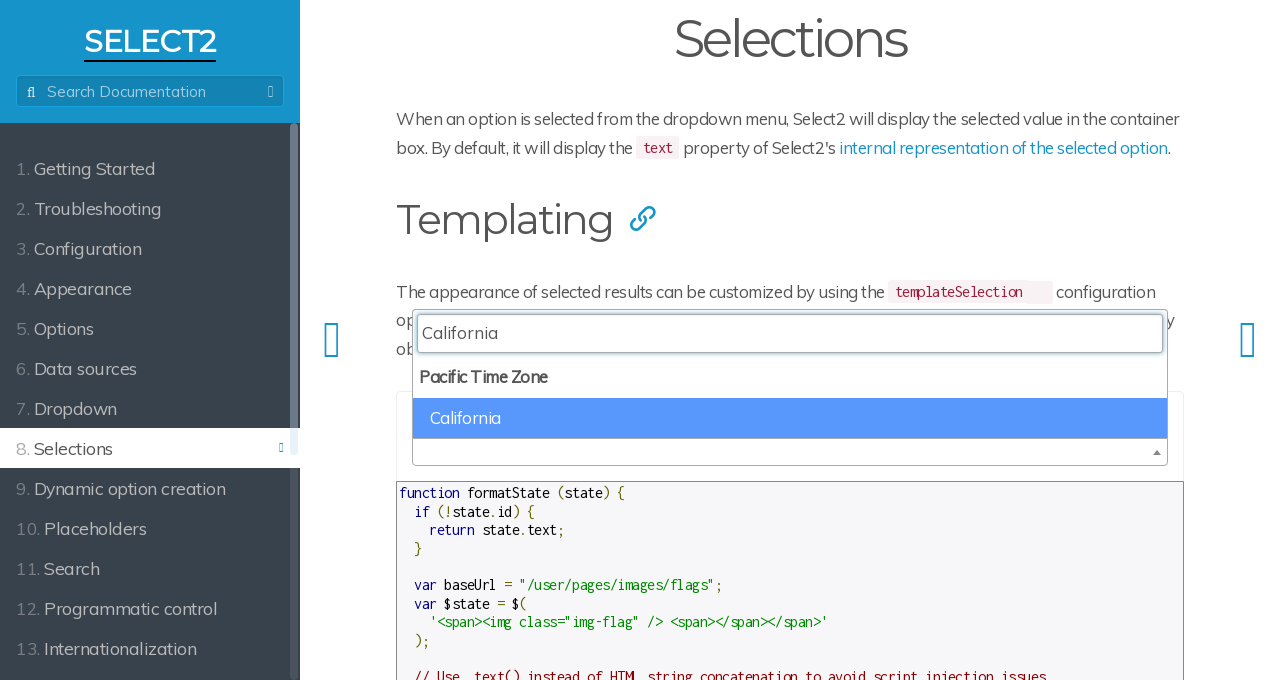

Pressed Enter to select California from single-select dropdown on .select2-search--dropdown > .select2-search__field
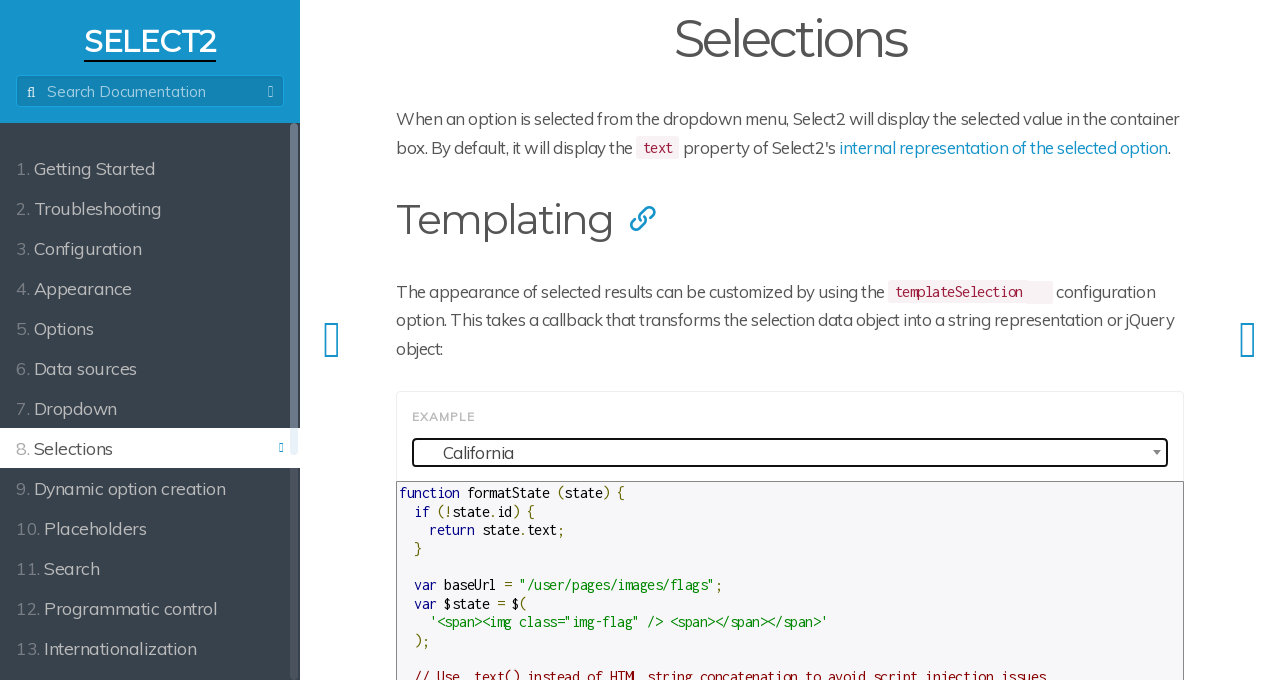

Clicked on second padding element to access multi-select dropdown at (790, 340) on .padding:nth-child(2)
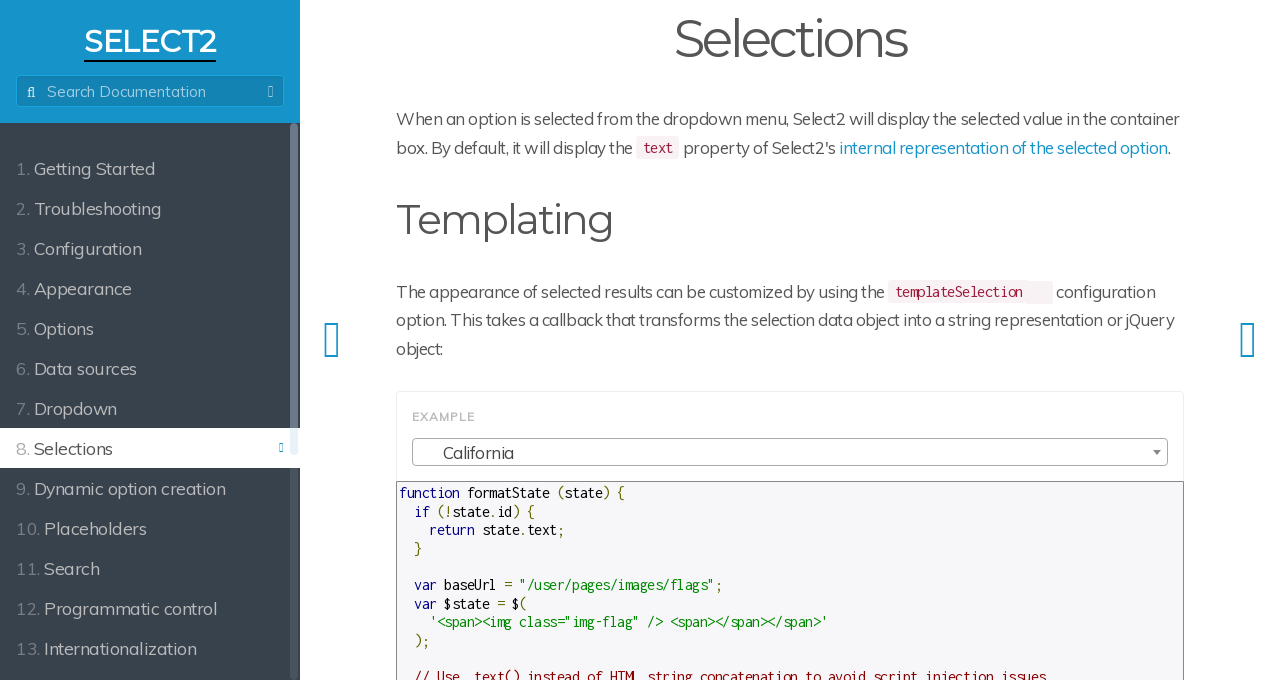

Clicked on multi-select dropdown to open it at (790, 340) on .select2-selection--multiple
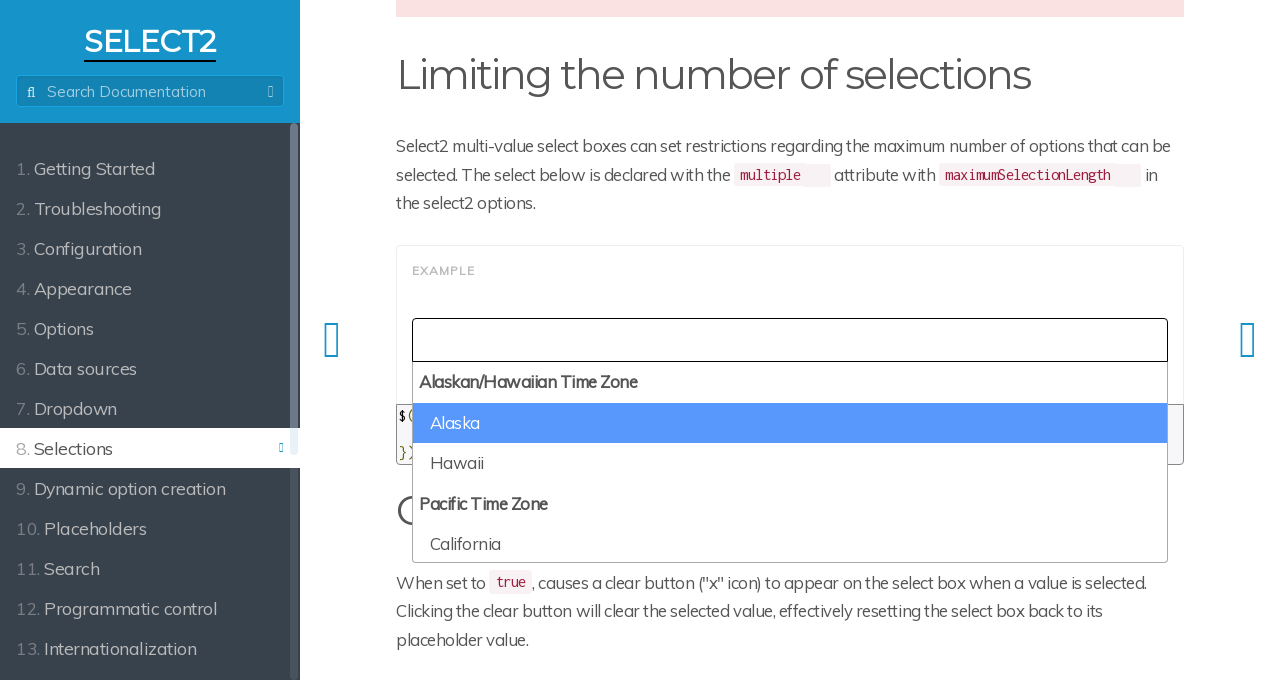

Typed 'Hawaii' in multi-select search field on .select2-search__field
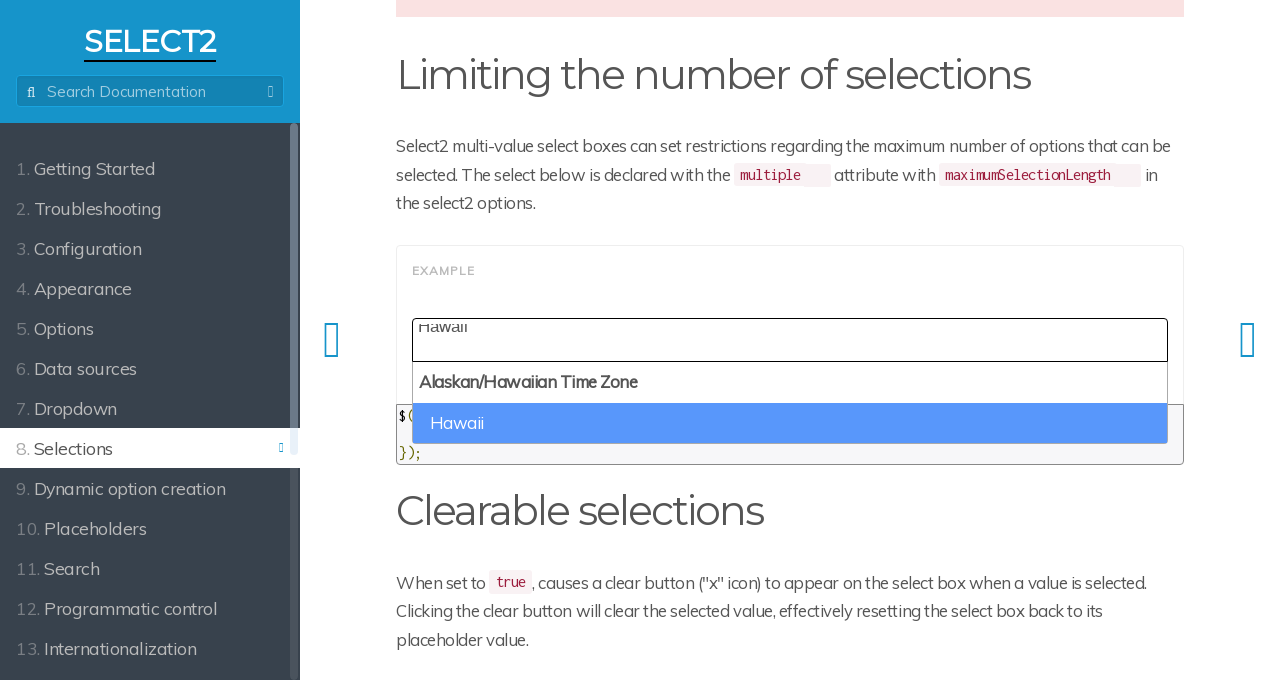

Pressed Enter to select Hawaii from multi-select dropdown on .select2-search__field
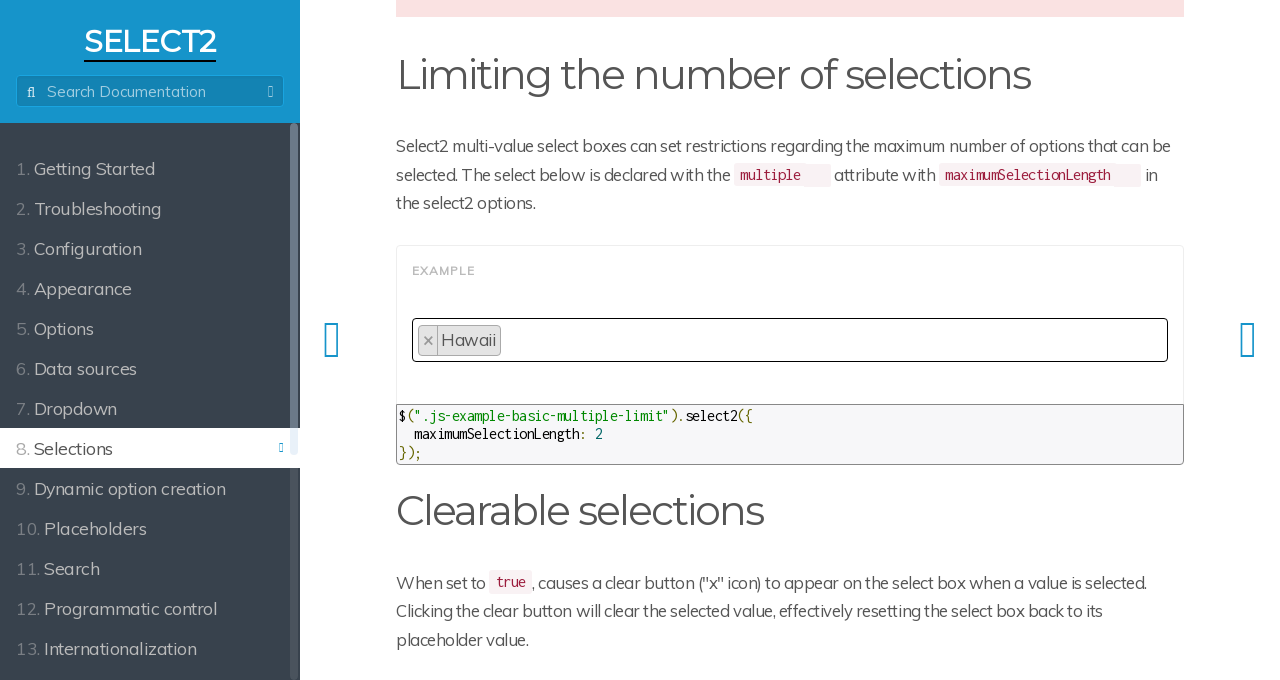

Clicked on 'internal representation of the selected option' documentation link at (1004, 275) on text=internal representation of the selected option
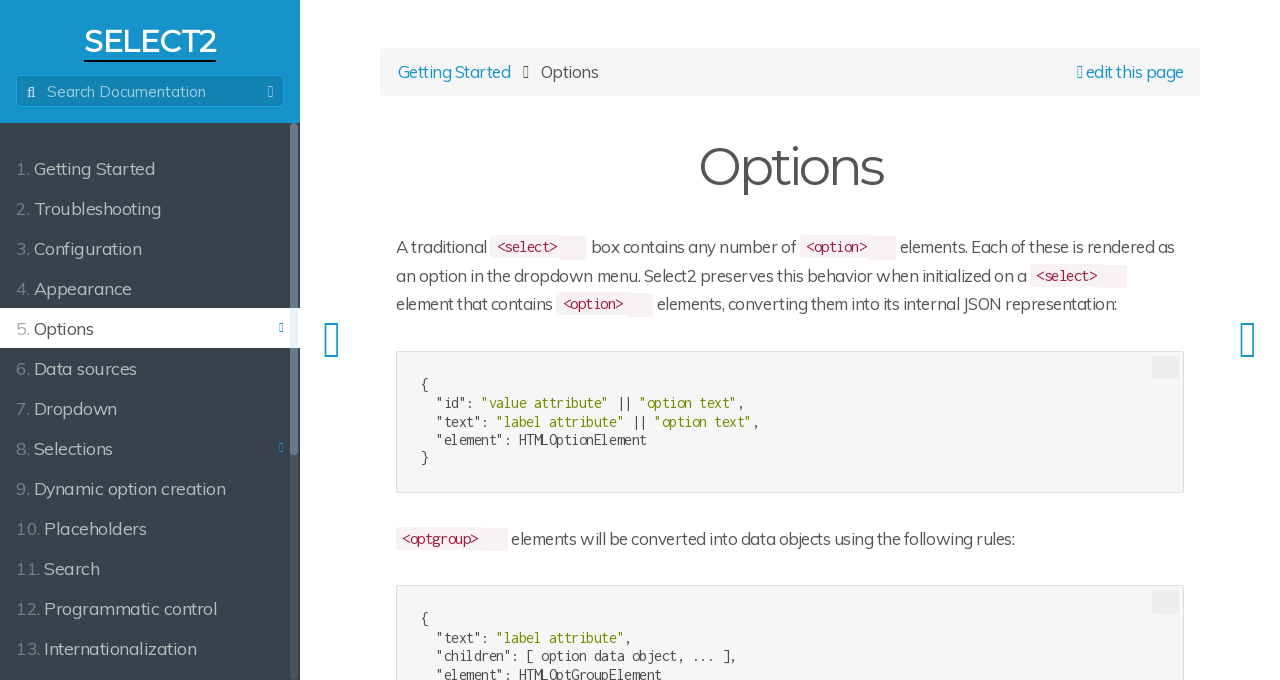

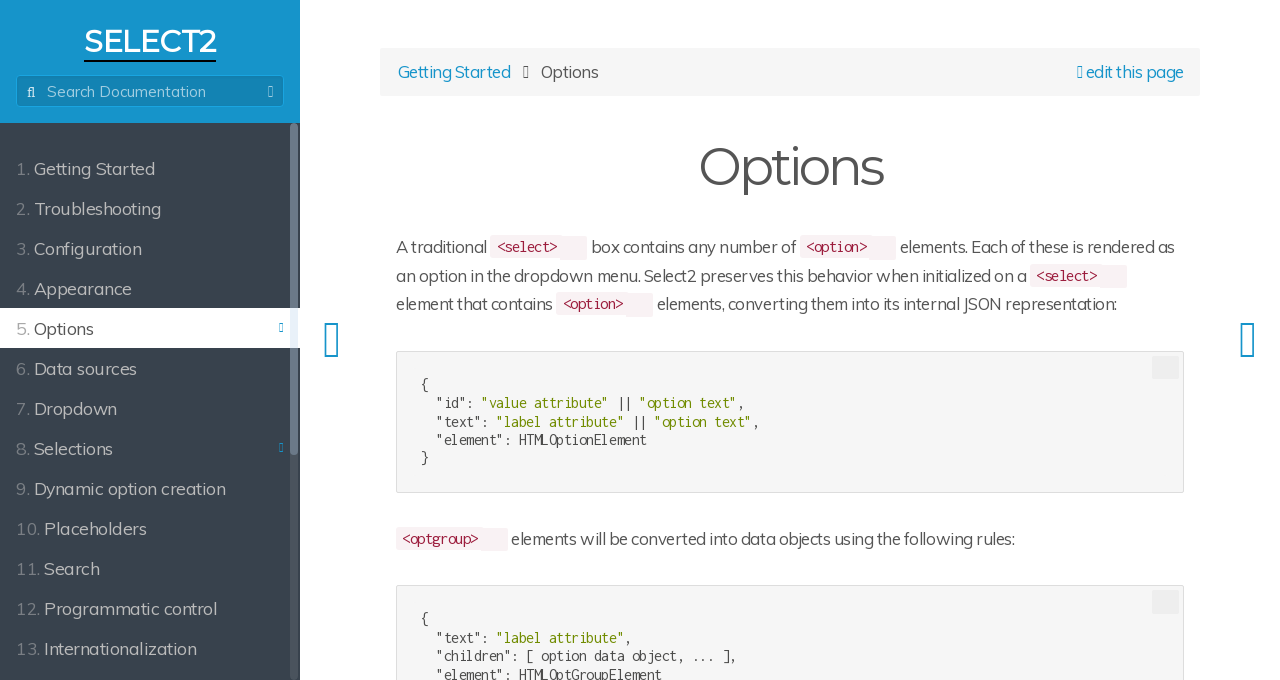